Navigates to the Selenium downloads page and clicks on a version download link. Note: The original URL seleniumhq.org/download/ now redirects to selenium.dev/downloads/

Starting URL: https://www.selenium.dev/downloads/

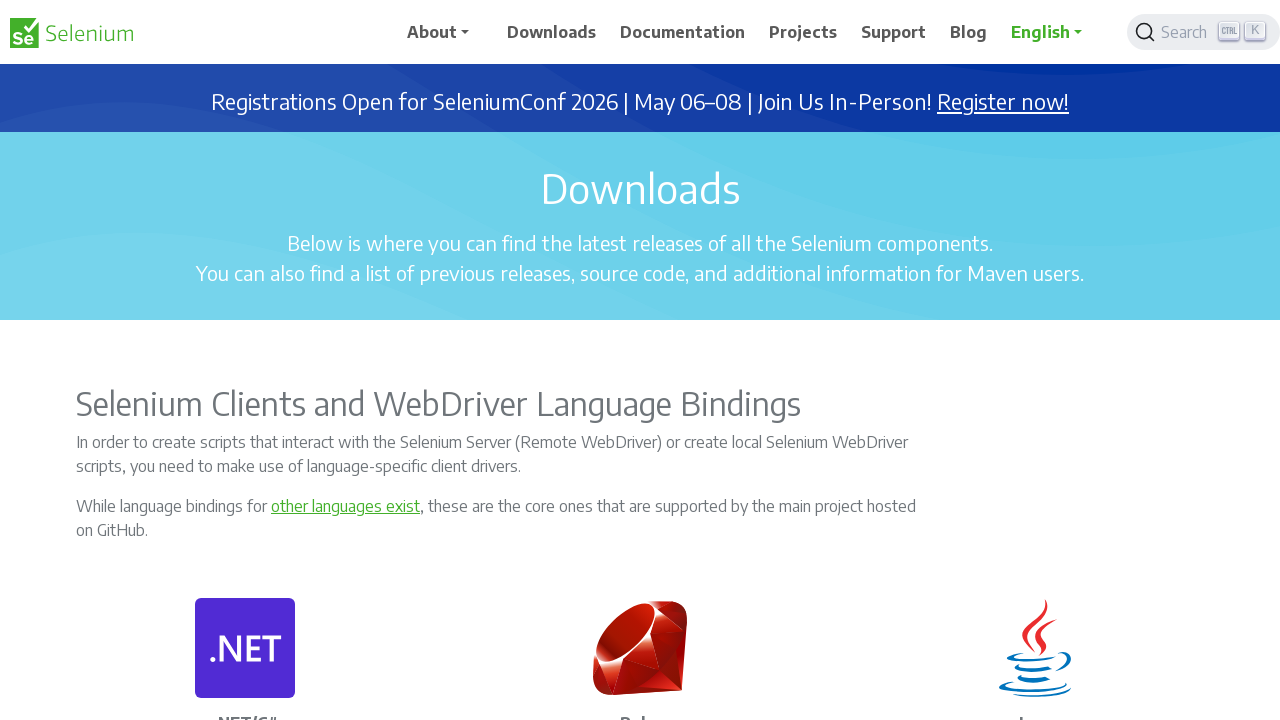

Set viewport size to 1920x1080
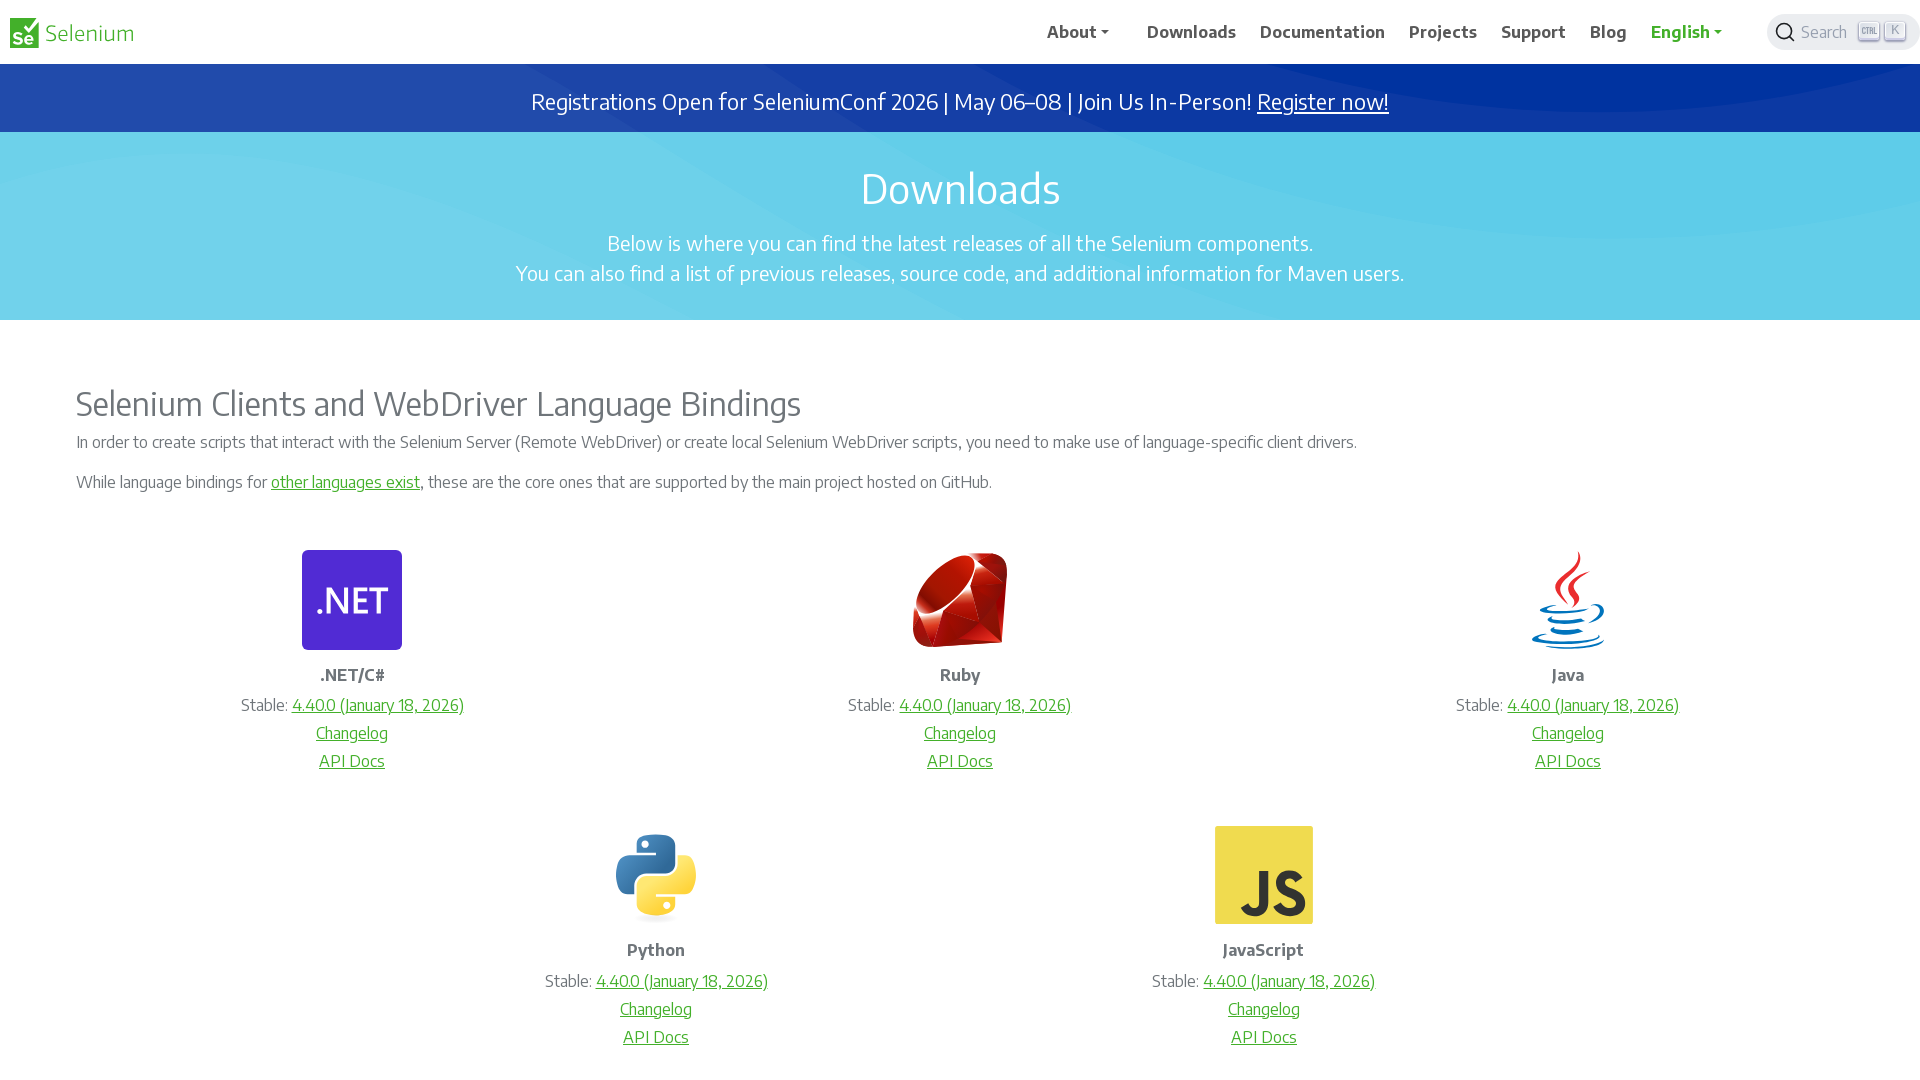

Page loaded (domcontentloaded state)
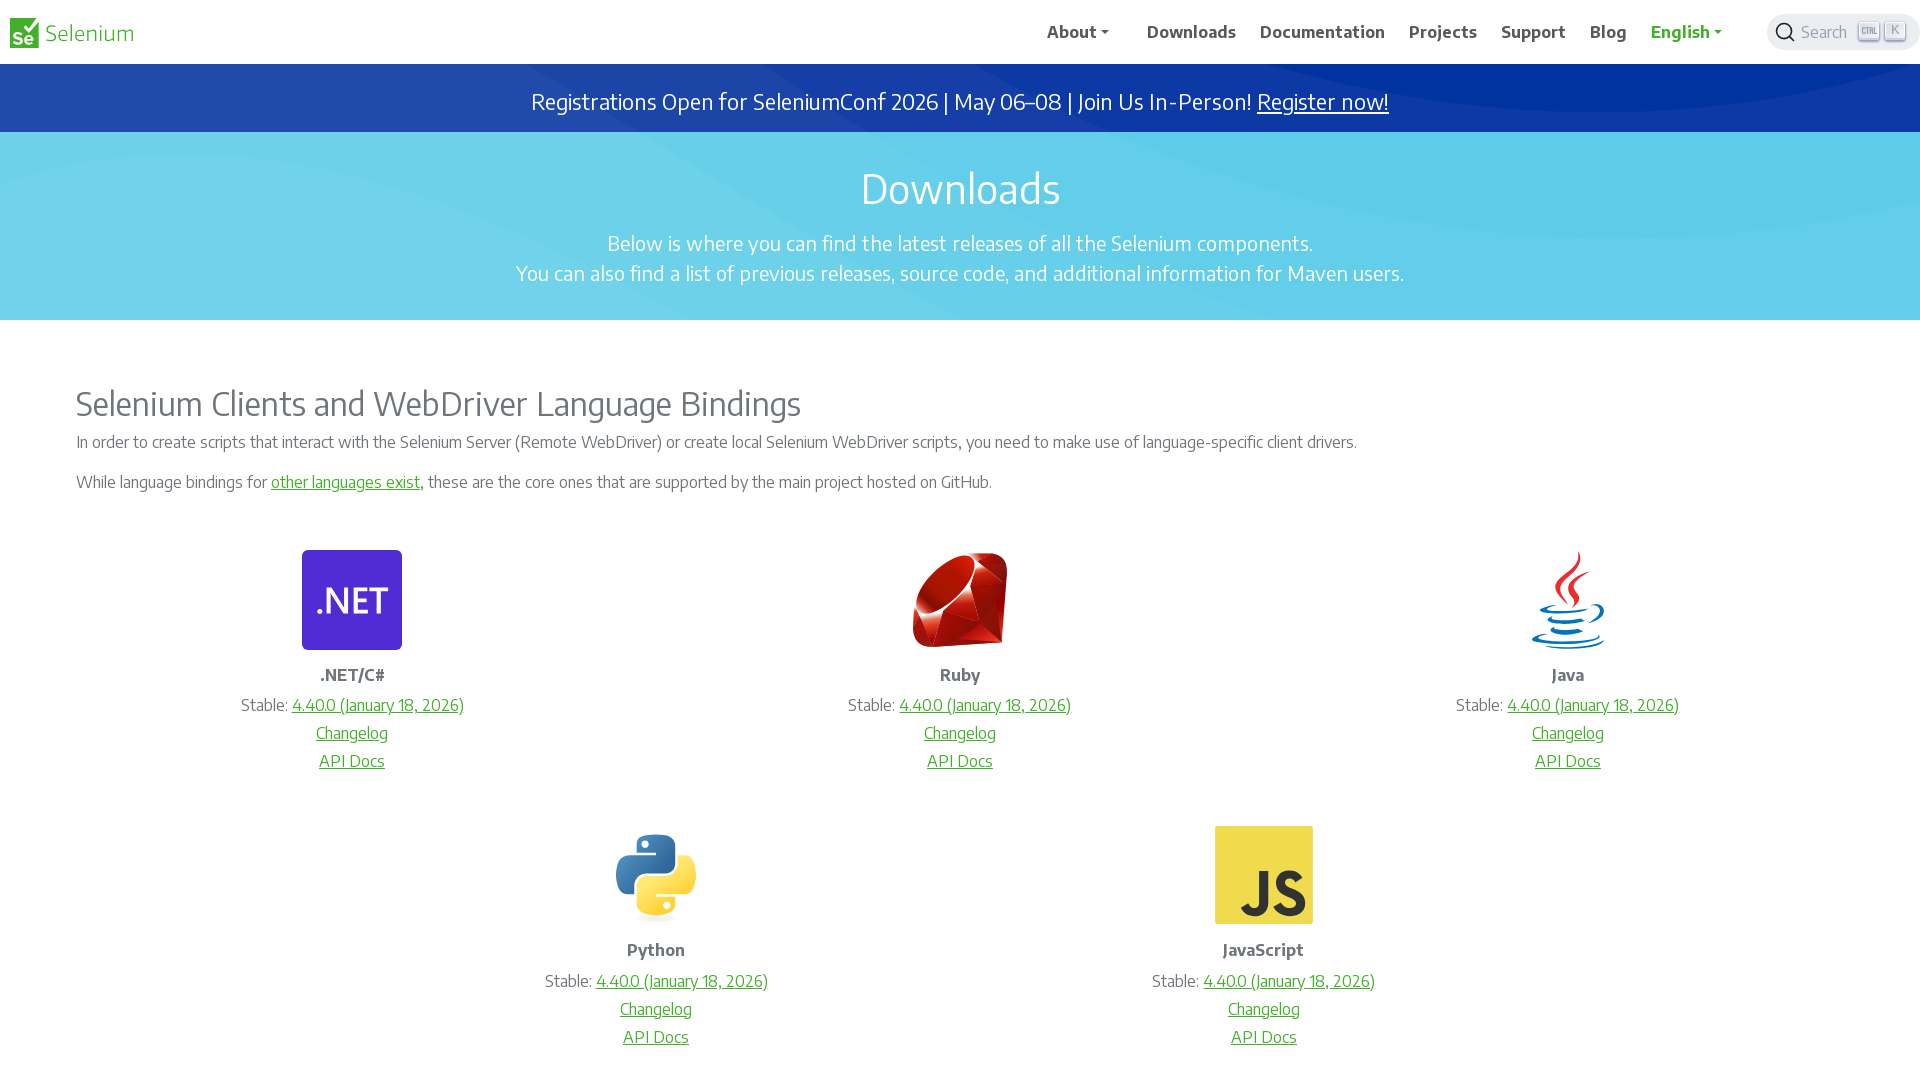

Clicked on the first 'Download' link at (1192, 32) on a:has-text('Download') >> nth=0
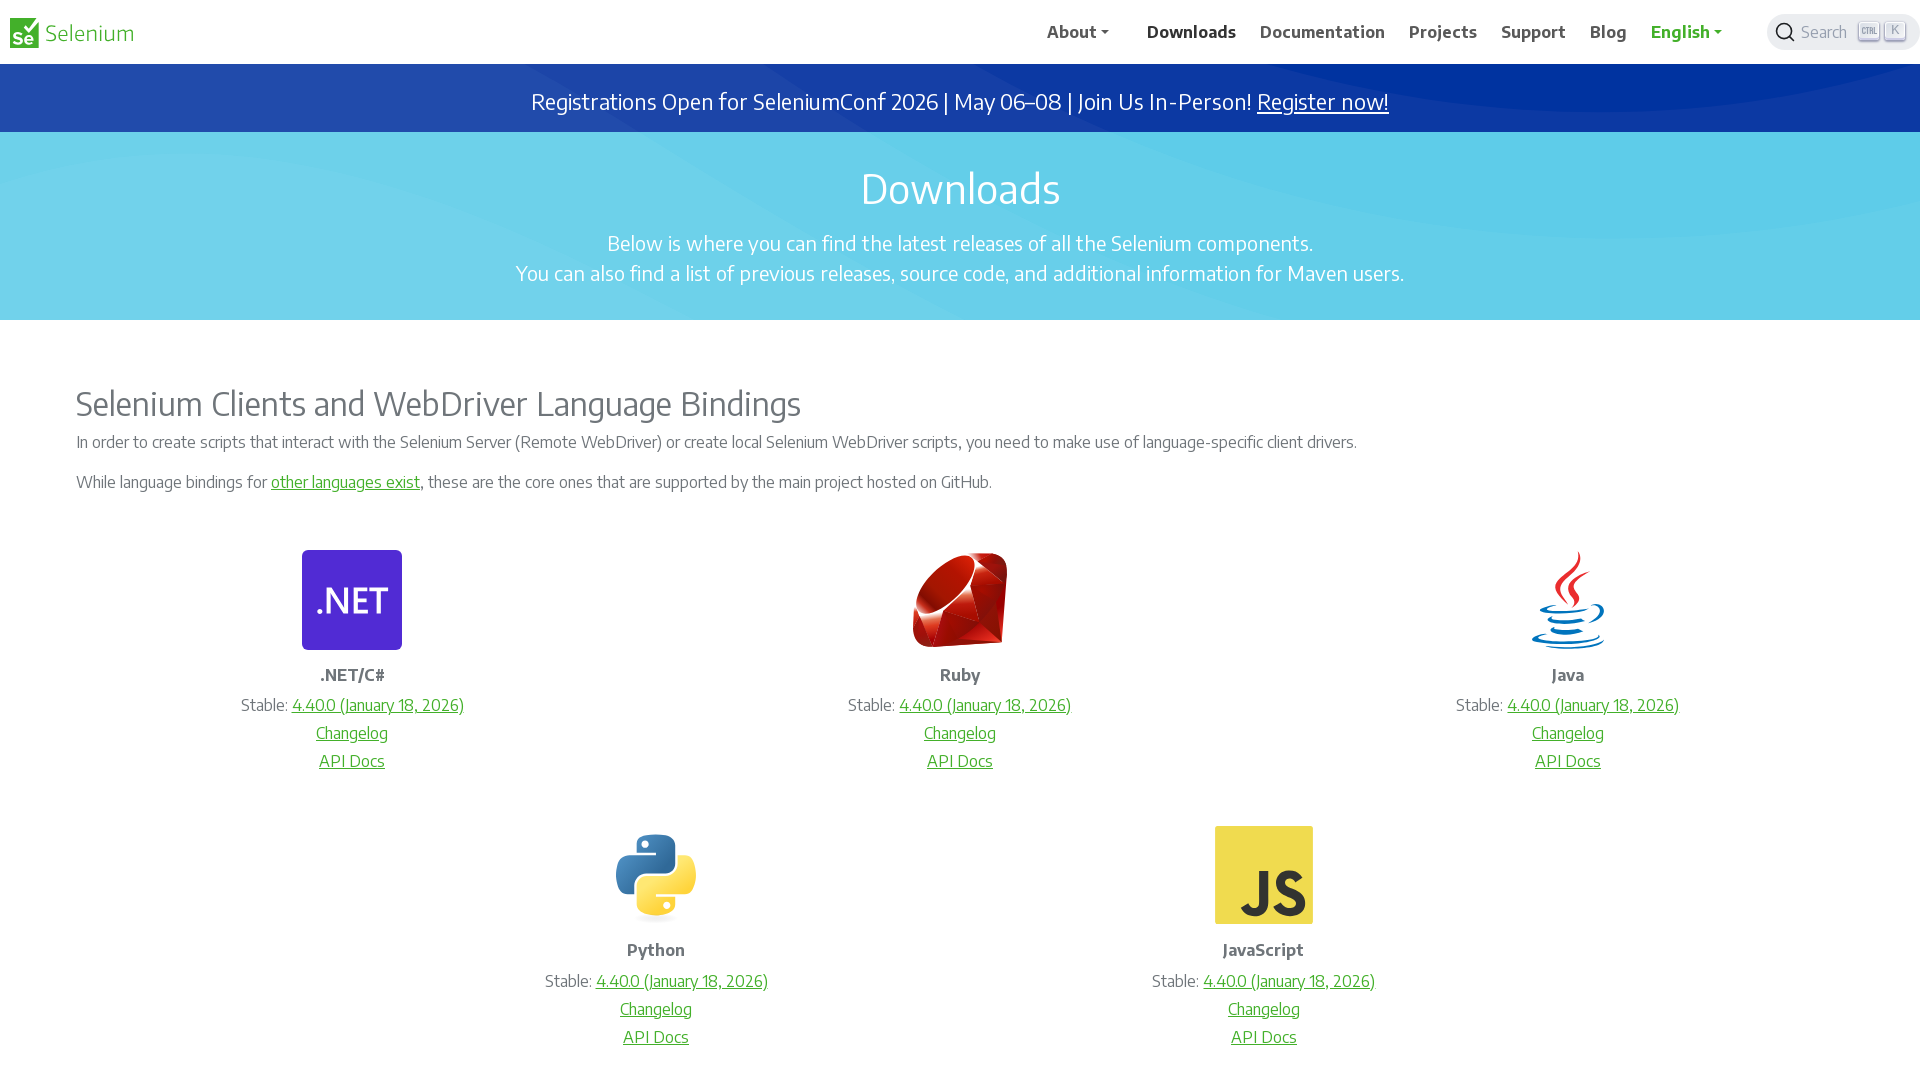

Waited 2000ms for download to initiate
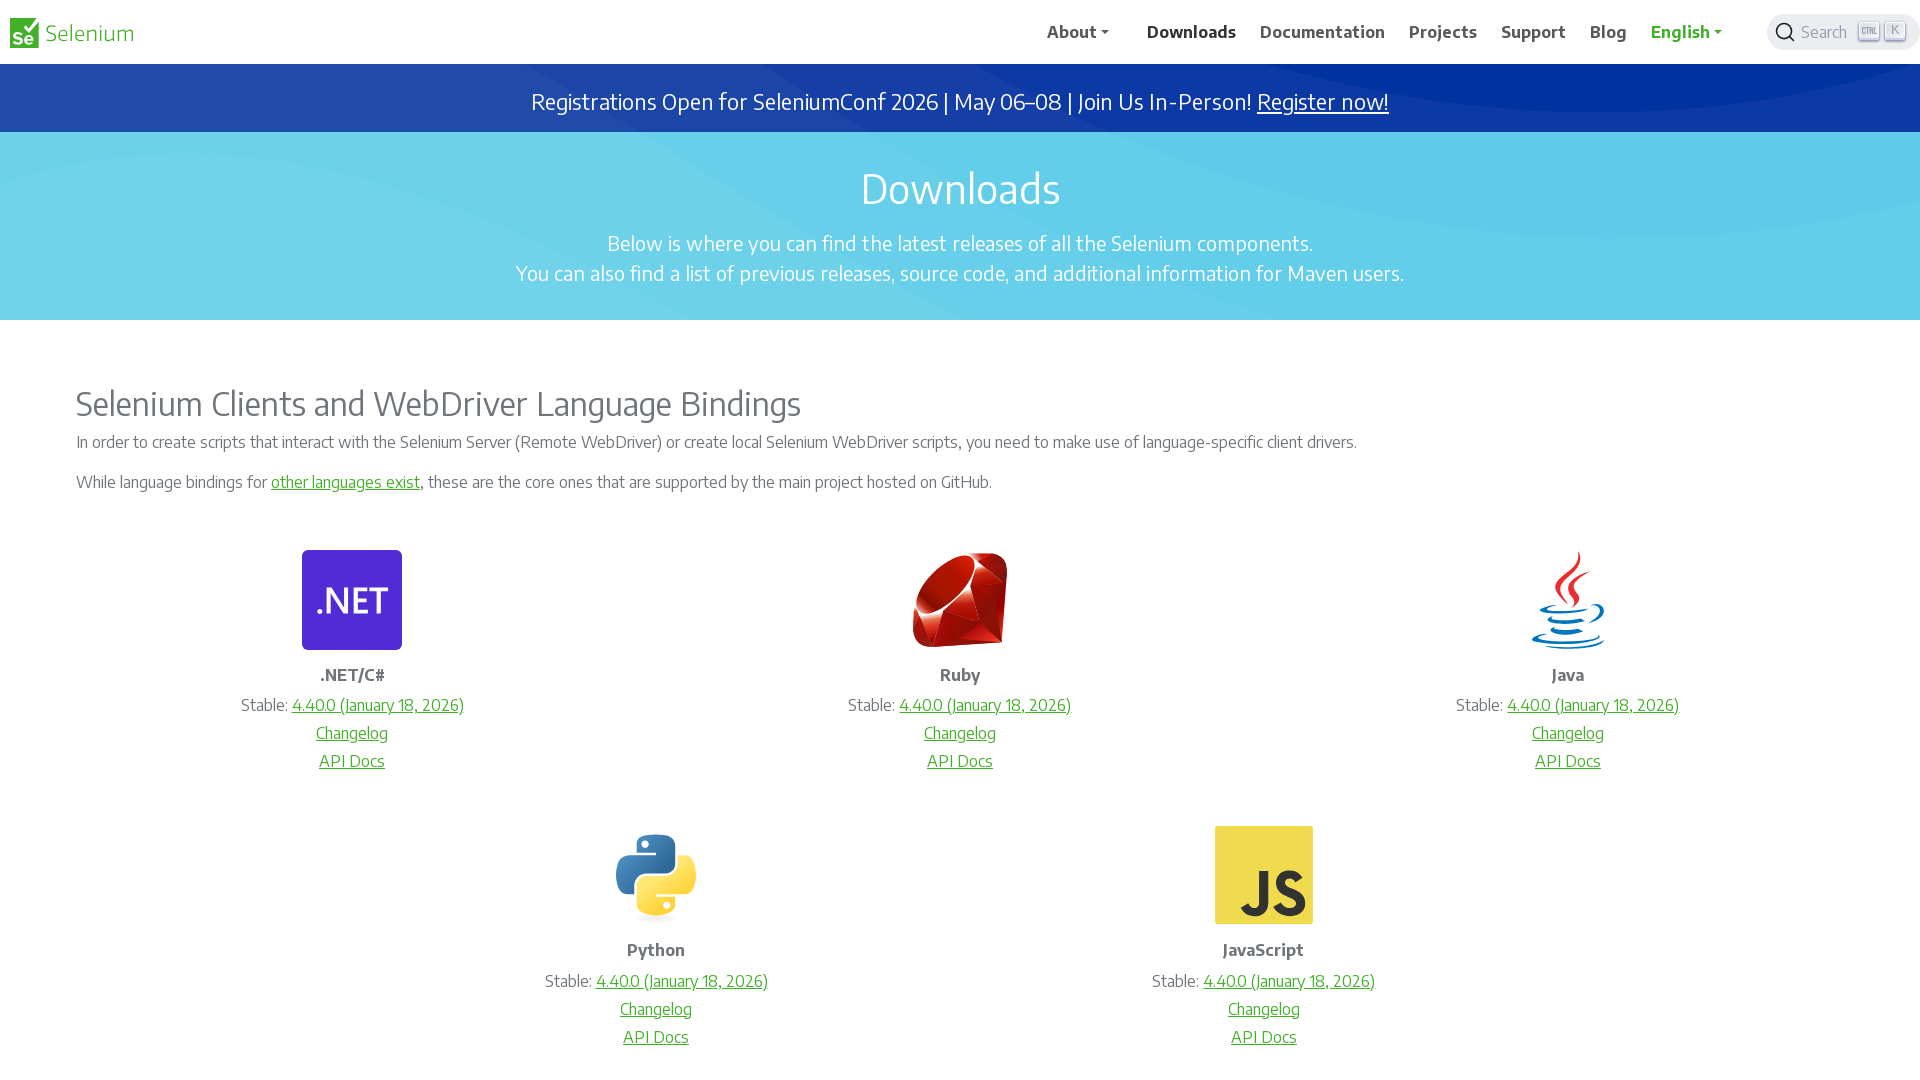

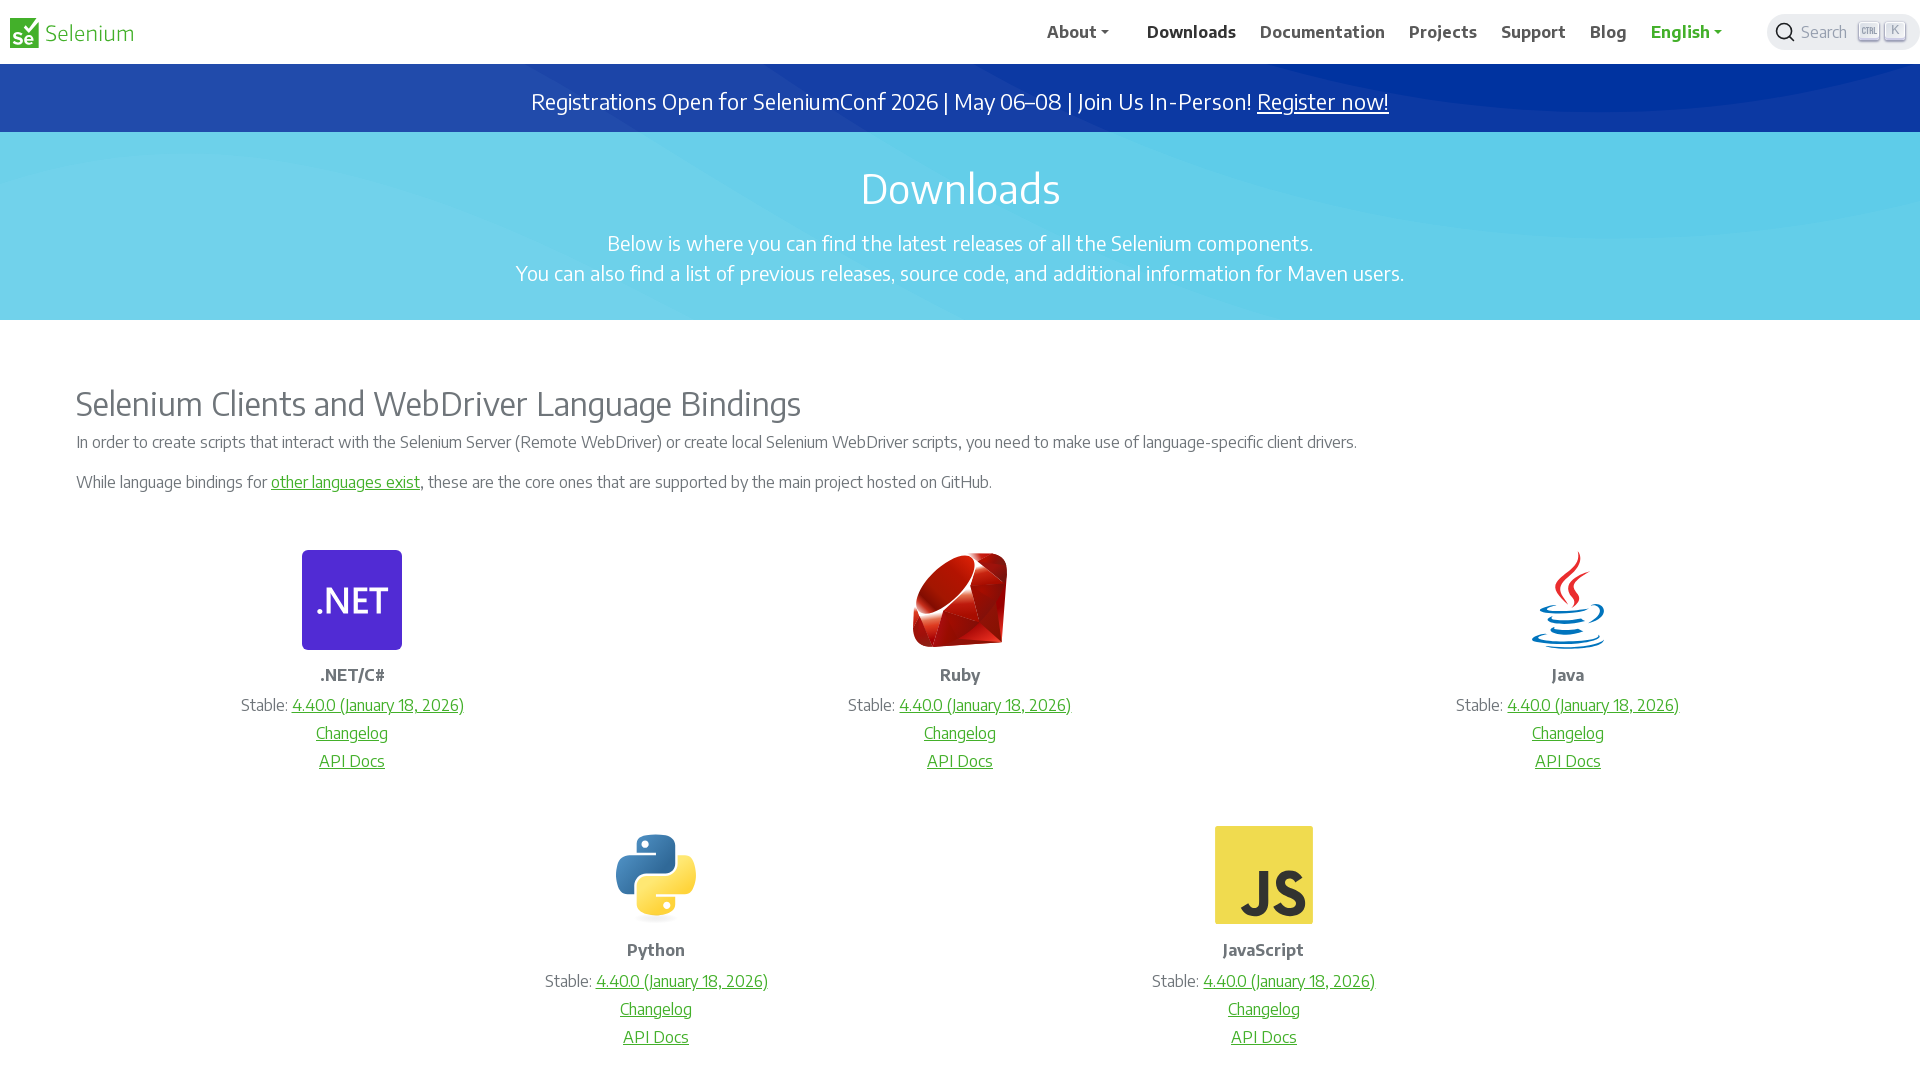